Tests dropdown selection by value attribute, selecting options with values "1" and "2"

Starting URL: https://the-internet.herokuapp.com/dropdown

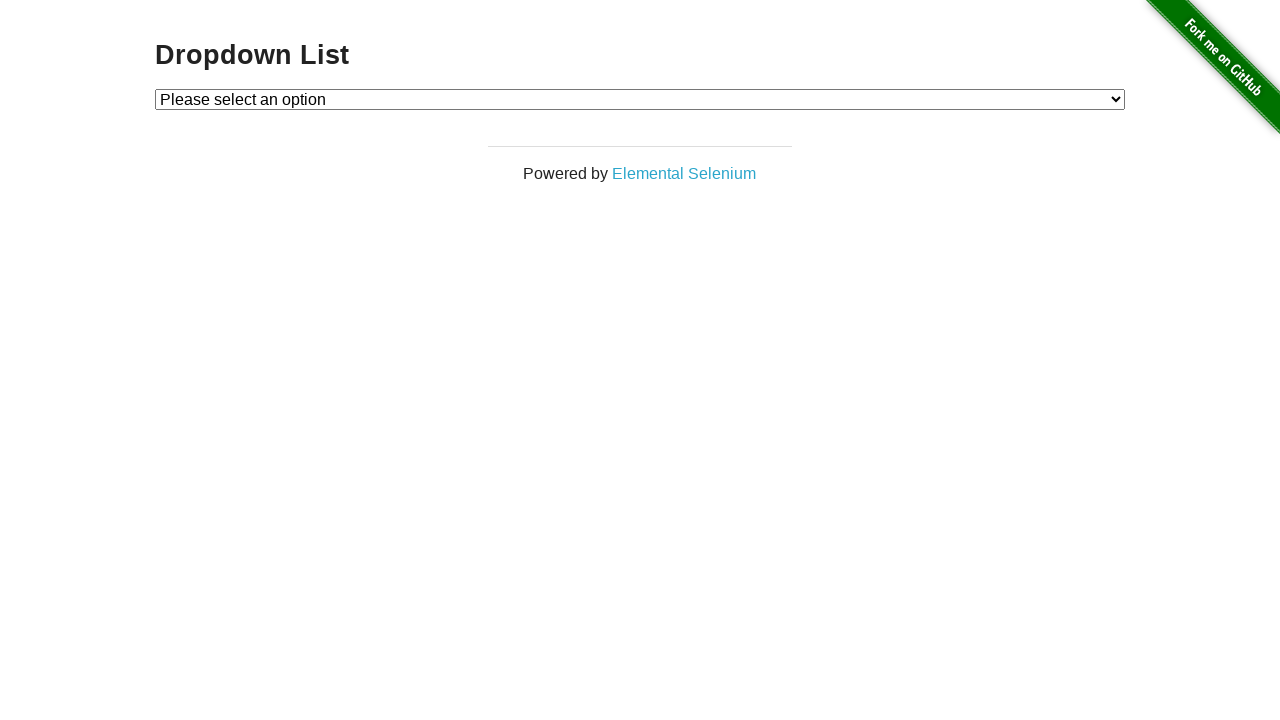

Located dropdown element with id 'dropdown'
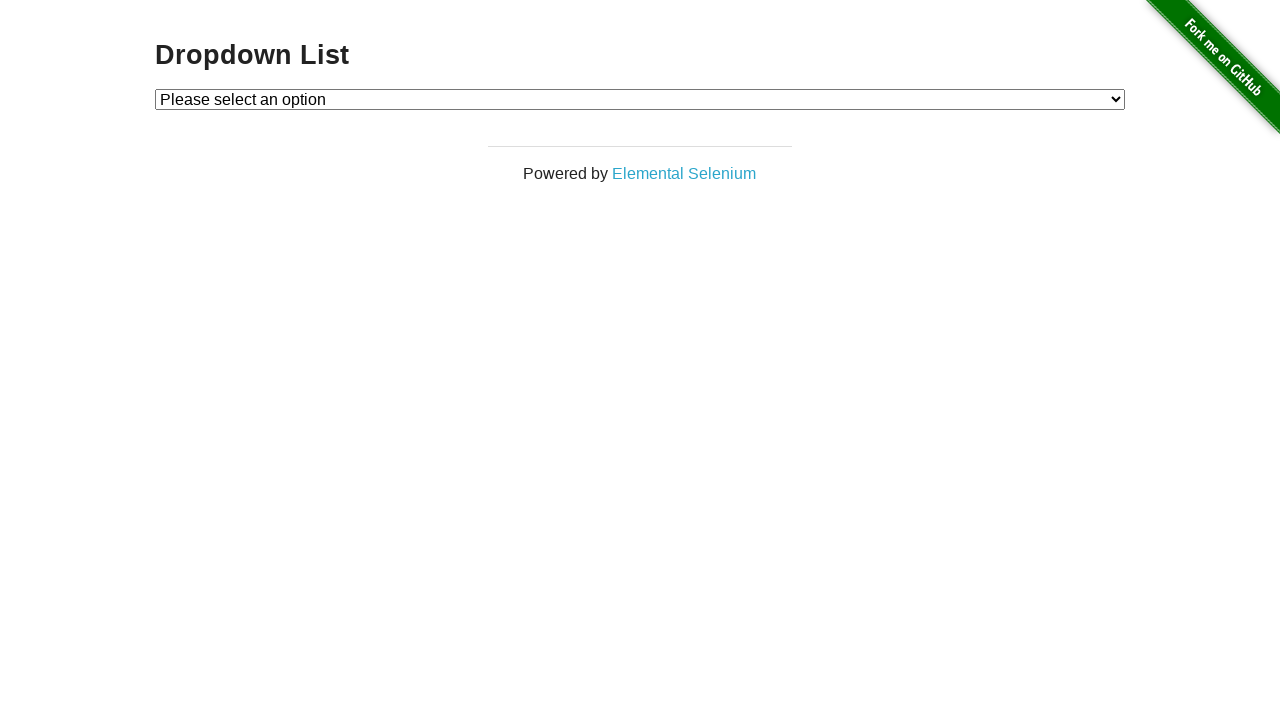

Selected option with value '1' from dropdown on #dropdown
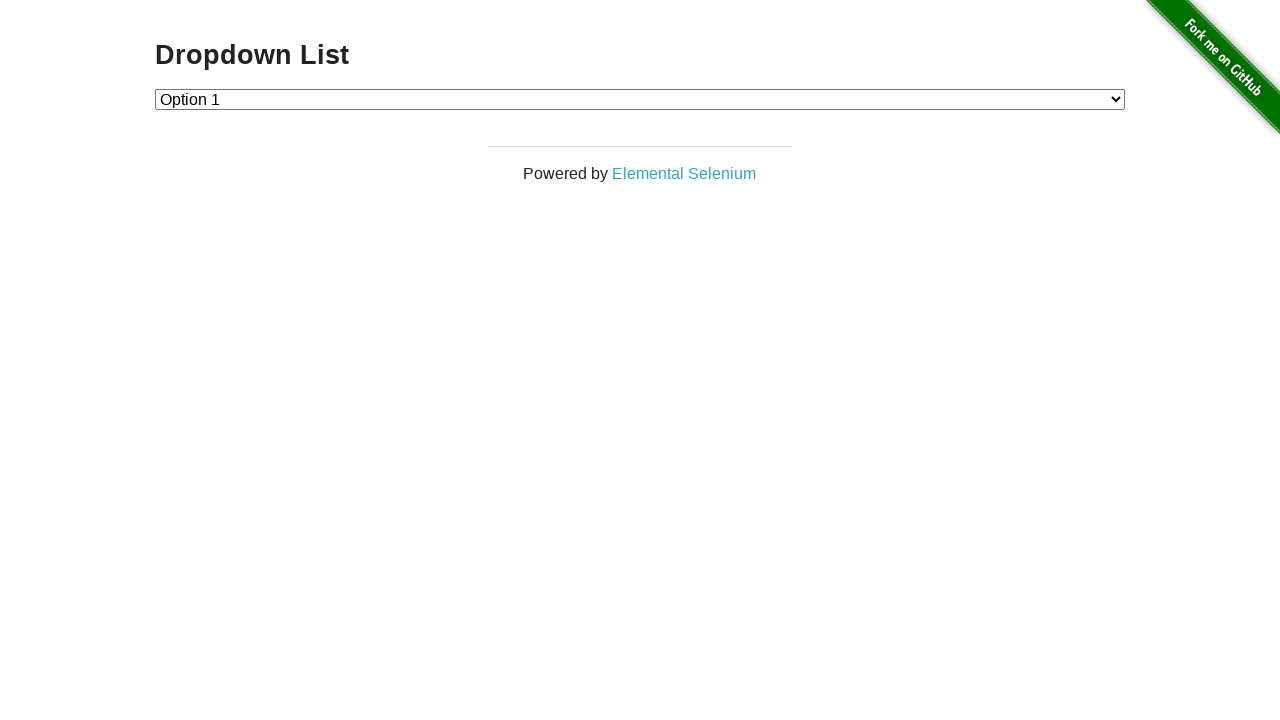

Selected option with value '2' from dropdown on #dropdown
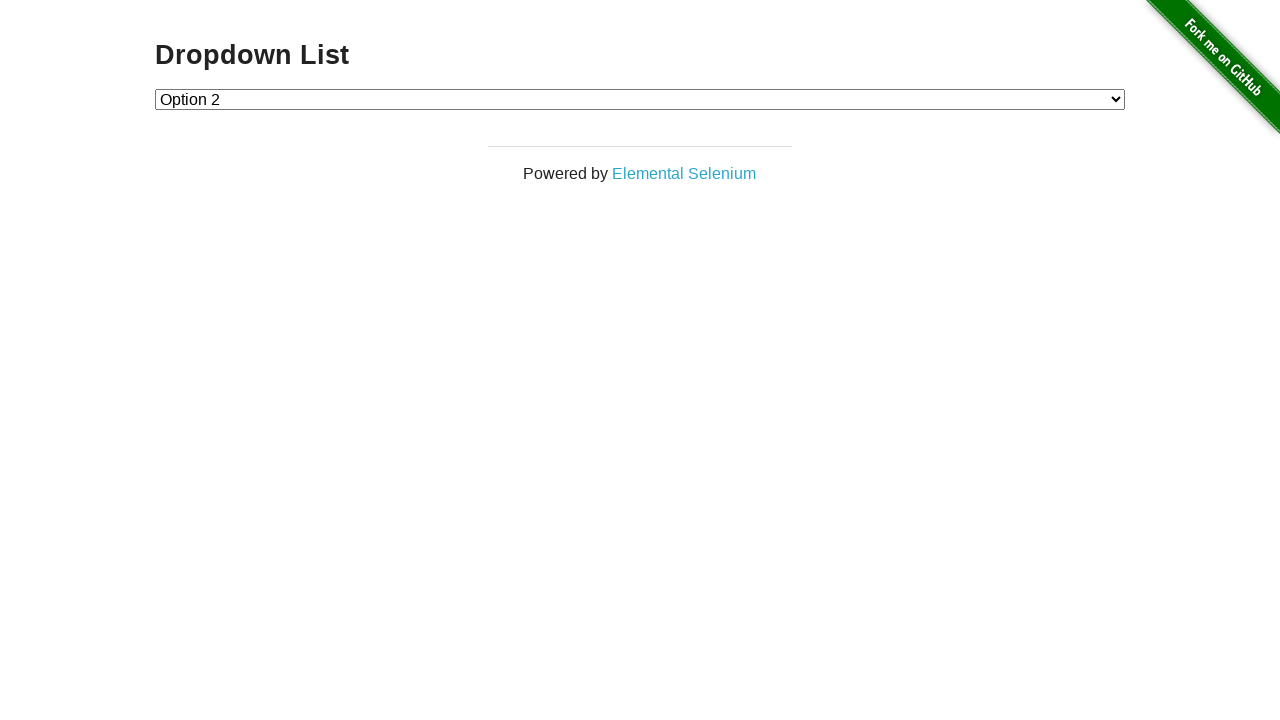

Selected option with value '1' from dropdown again on #dropdown
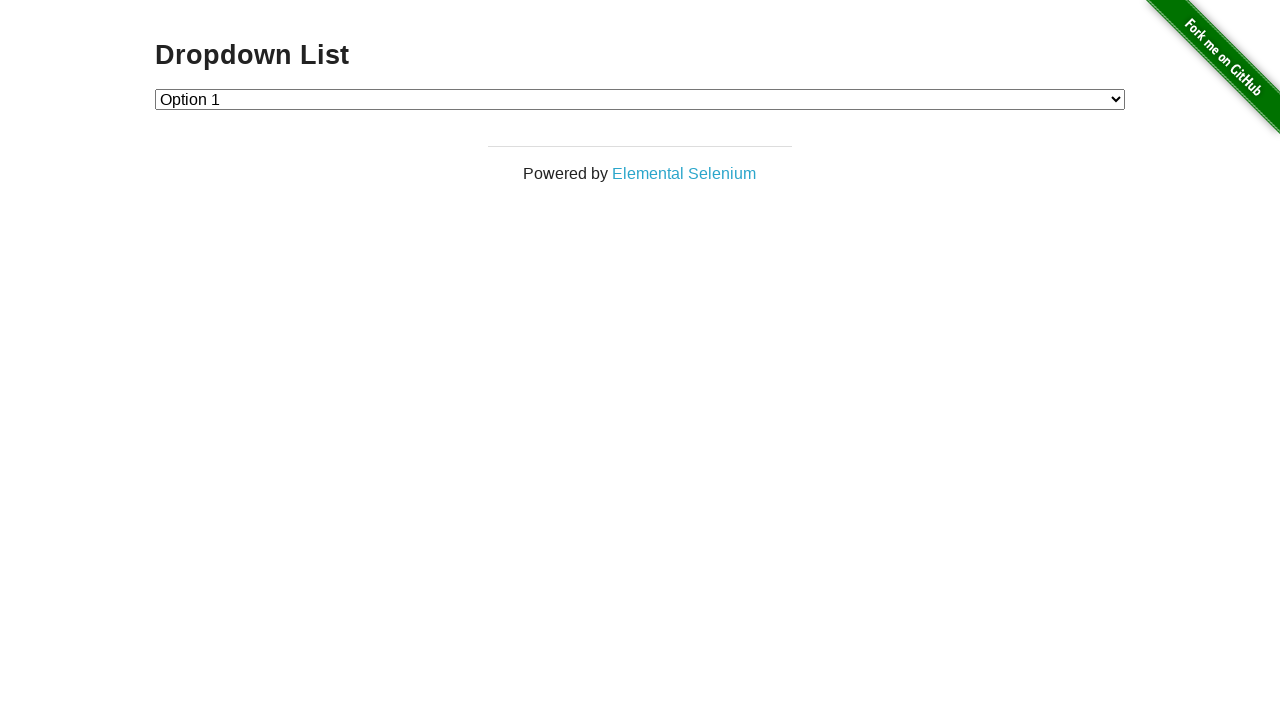

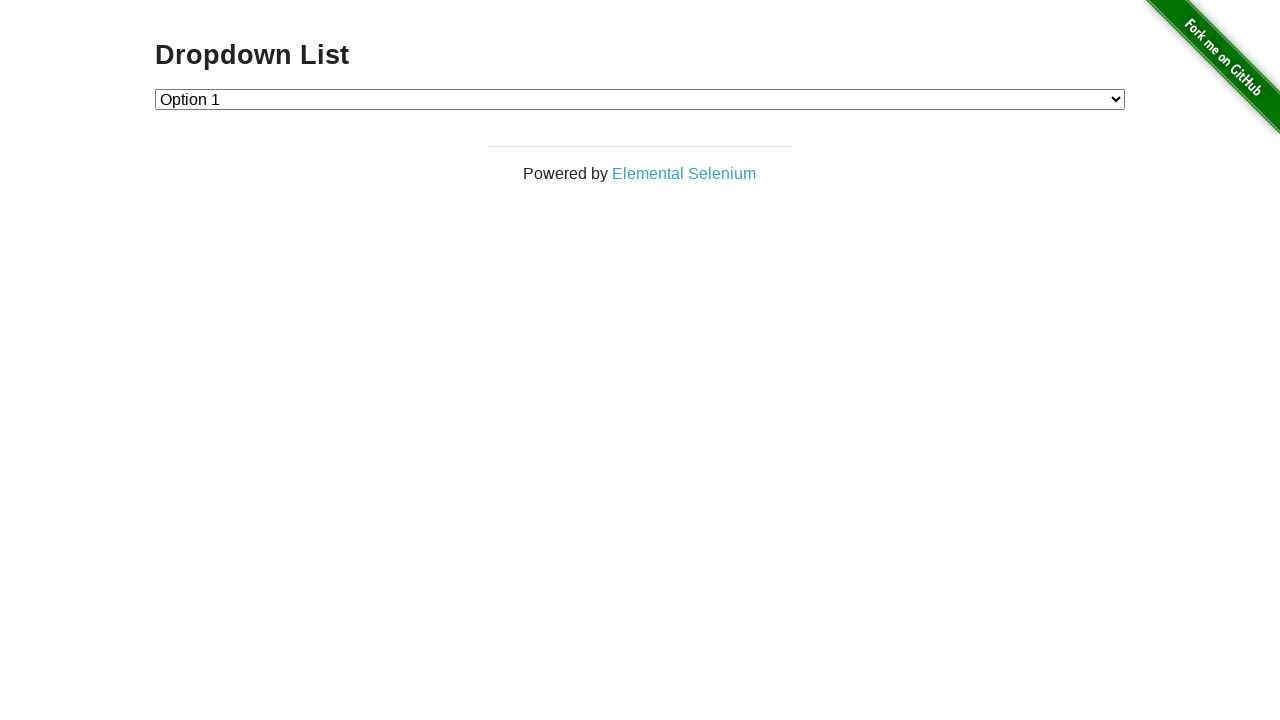